Tests dynamic loading functionality by clicking the Start button and verifying that "Hello World!" text appears after loading completes (alternative implementation)

Starting URL: https://the-internet.herokuapp.com/dynamic_loading/1

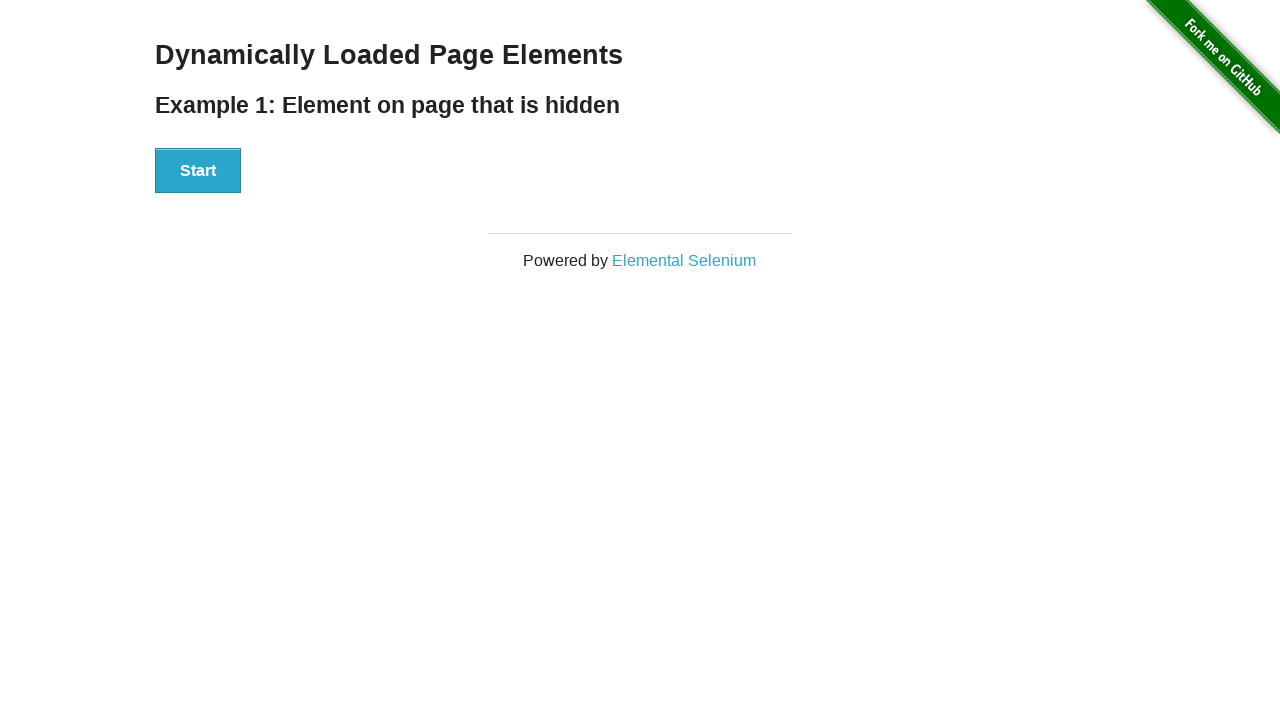

Clicked the Start button to initiate dynamic loading at (198, 171) on xpath=//button
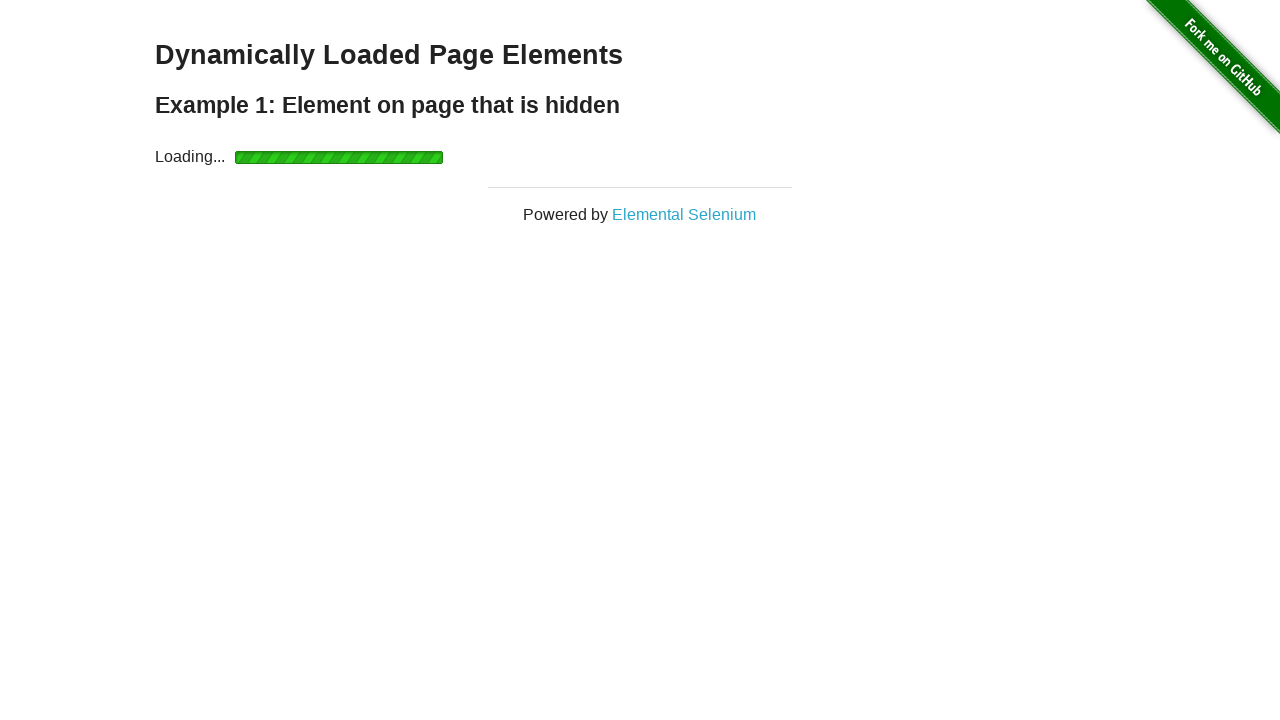

Waited for 'Hello World!' text to appear and become visible
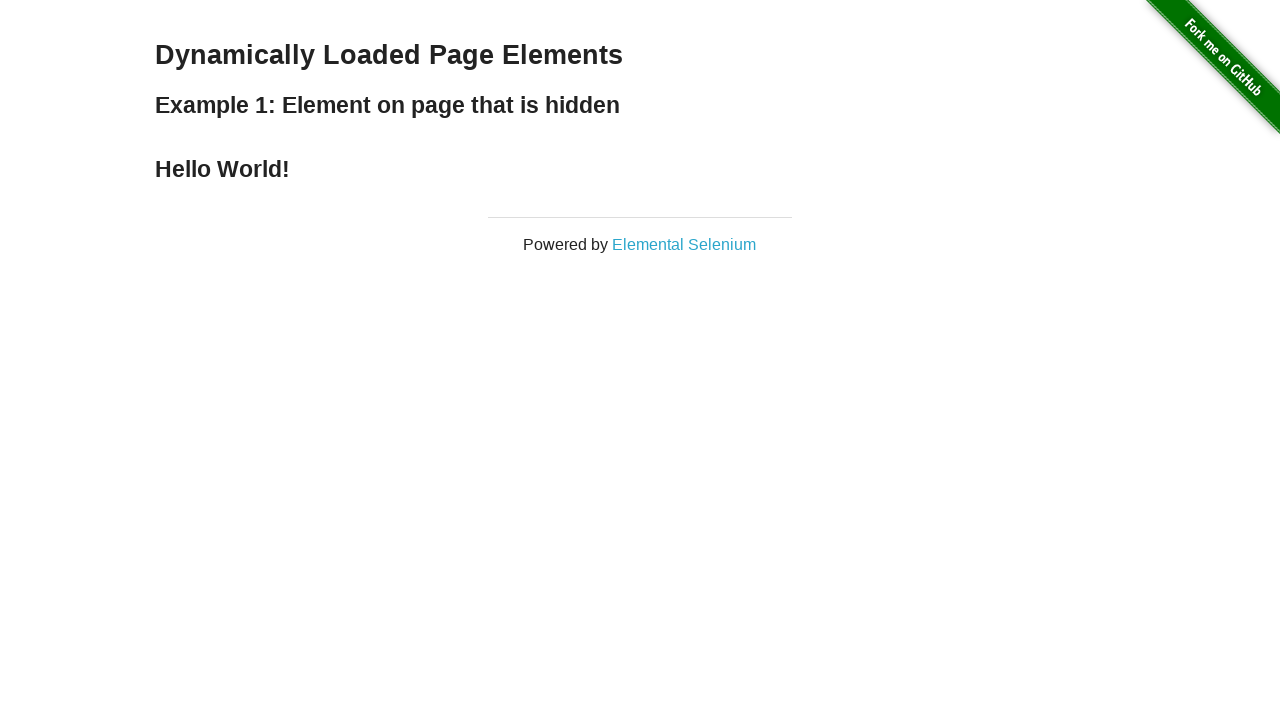

Verified that the text content equals 'Hello World!'
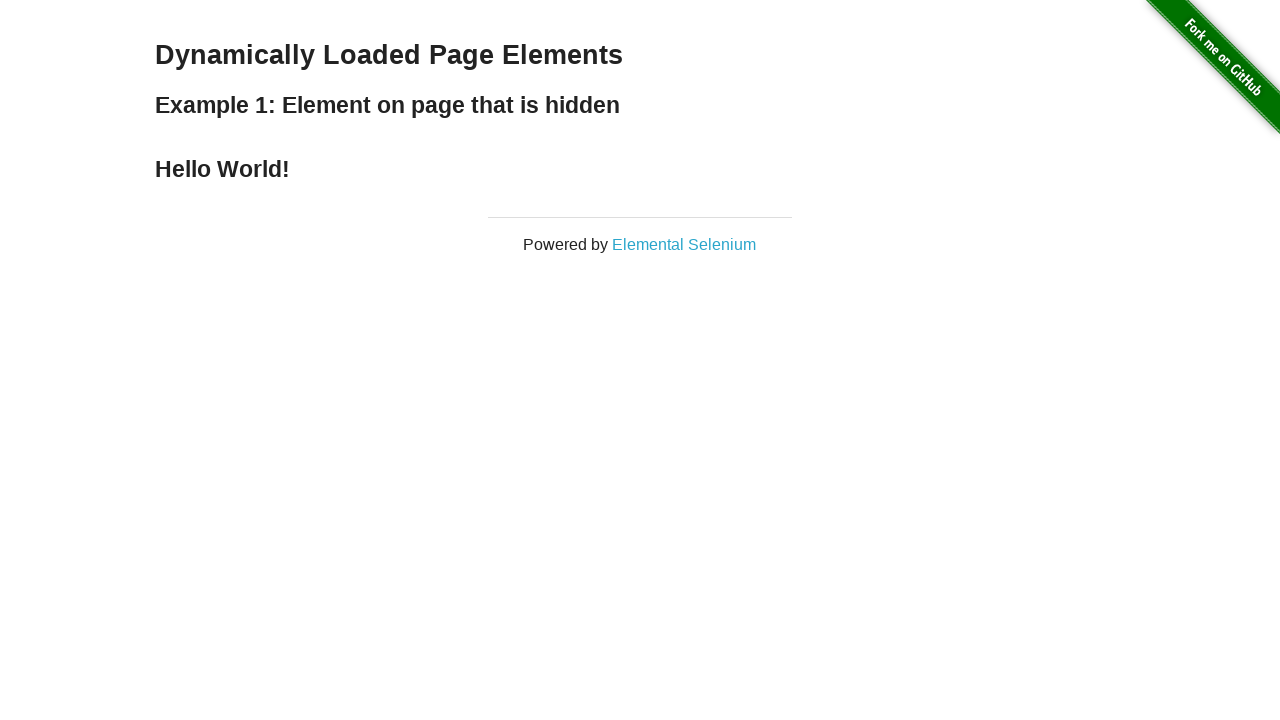

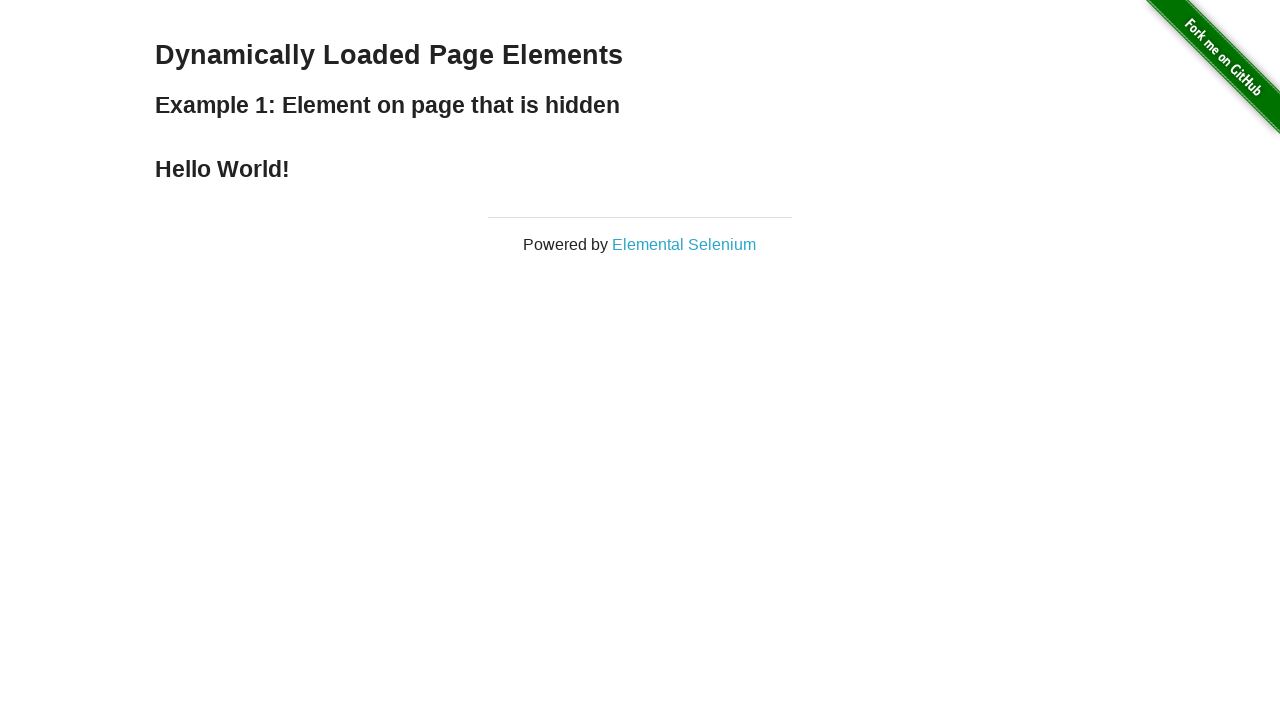